Tests JavaScript alert handling by clicking the first button, accepting the alert, and verifying the success message is displayed

Starting URL: https://the-internet.herokuapp.com/javascript_alerts

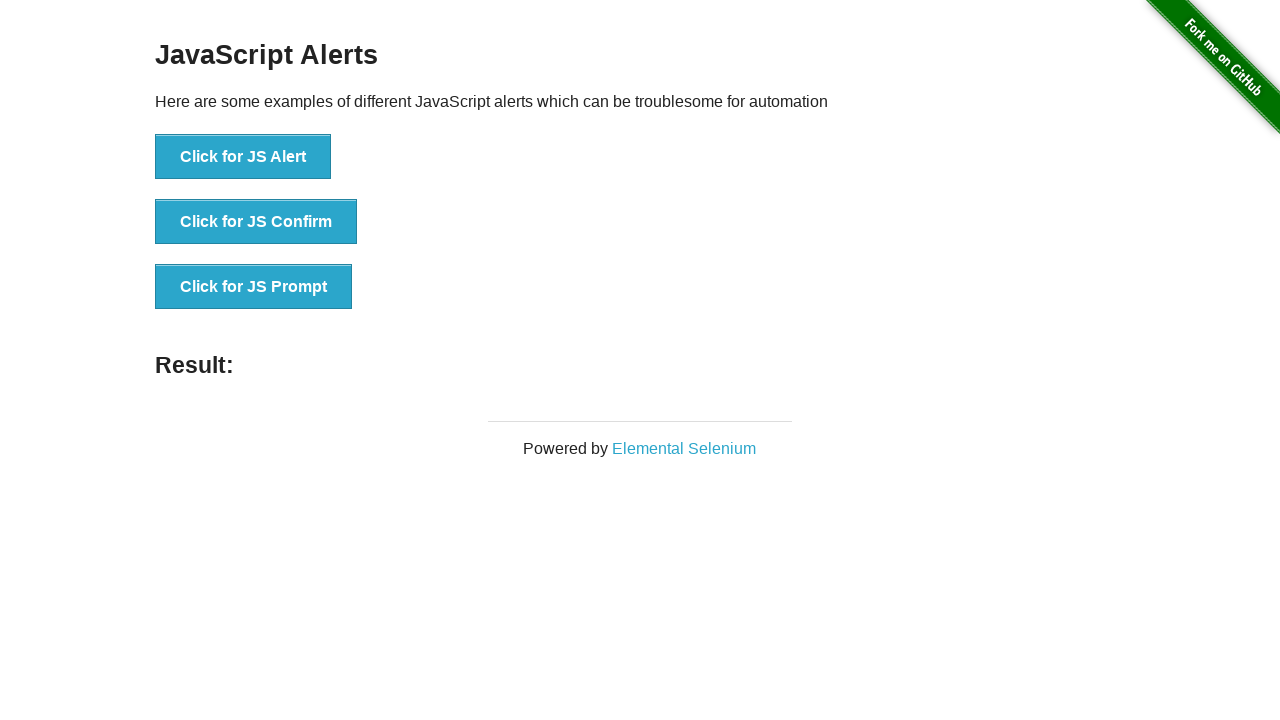

Clicked the 'Click for JS Alert' button to trigger JavaScript alert at (243, 157) on xpath=//button[text()='Click for JS Alert']
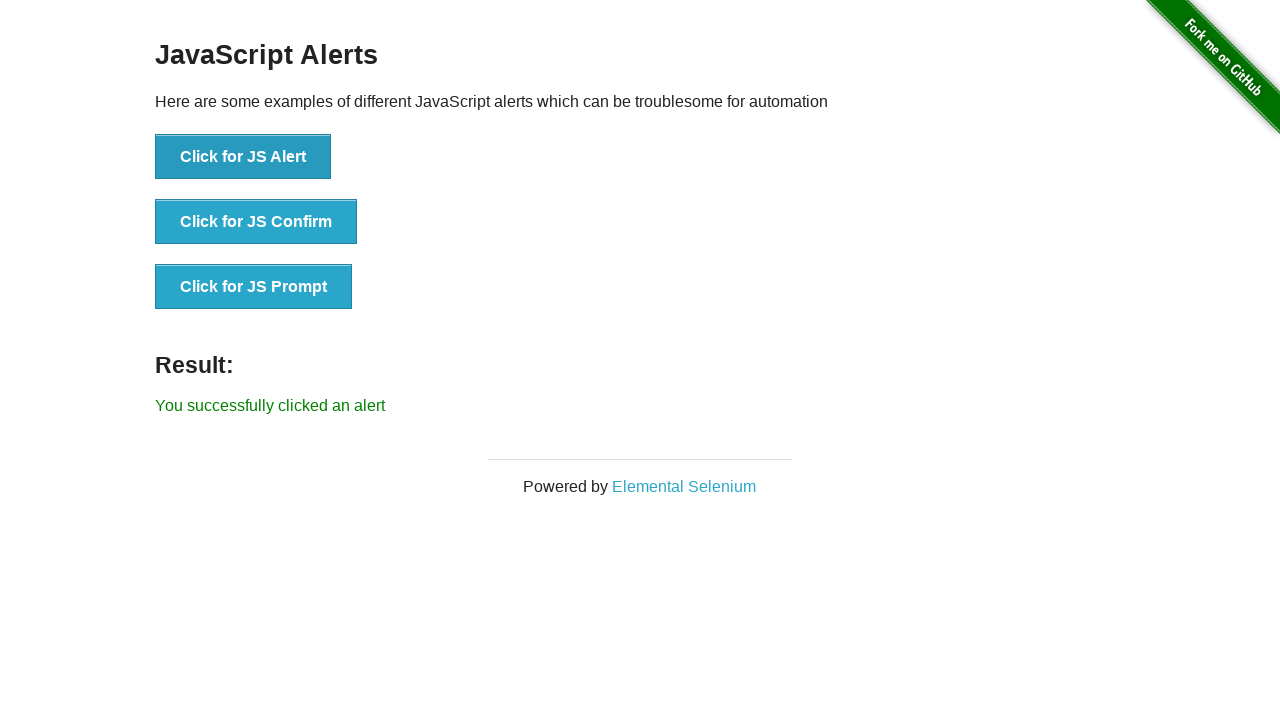

Set up dialog handler to automatically accept alerts
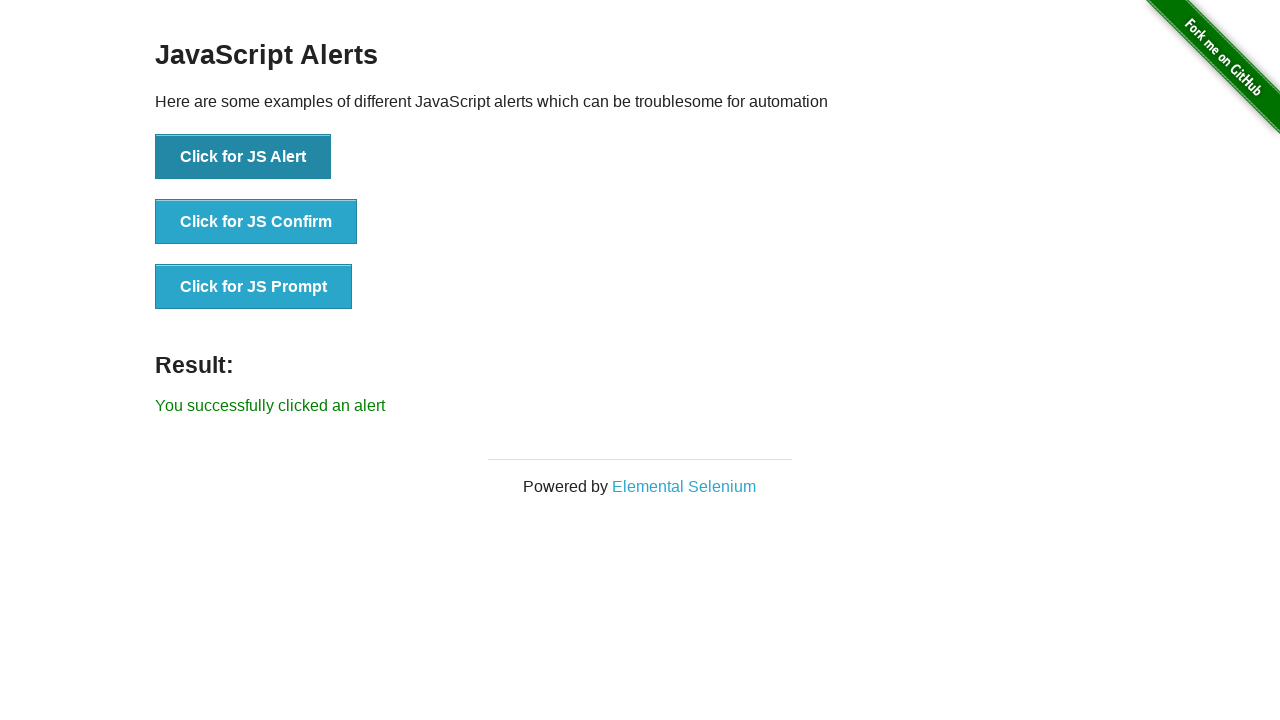

Clicked the 'Click for JS Alert' button again to trigger and accept the alert at (243, 157) on xpath=//button[text()='Click for JS Alert']
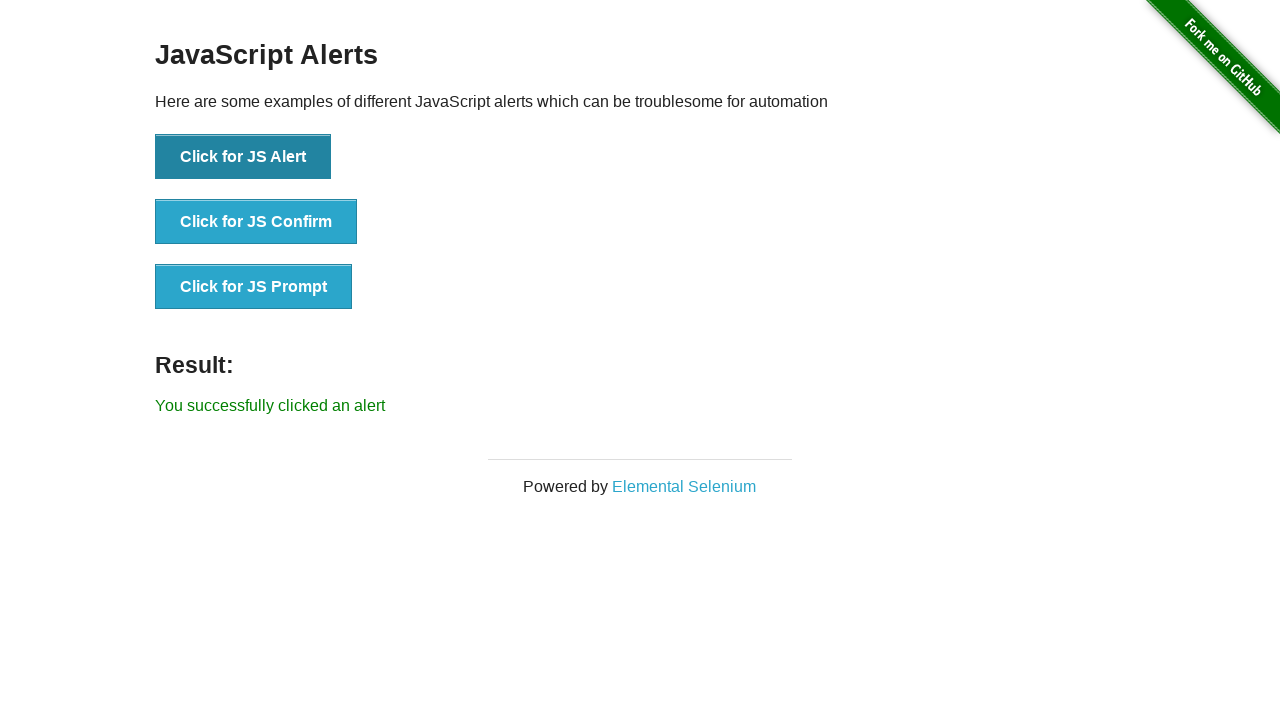

Result message element loaded
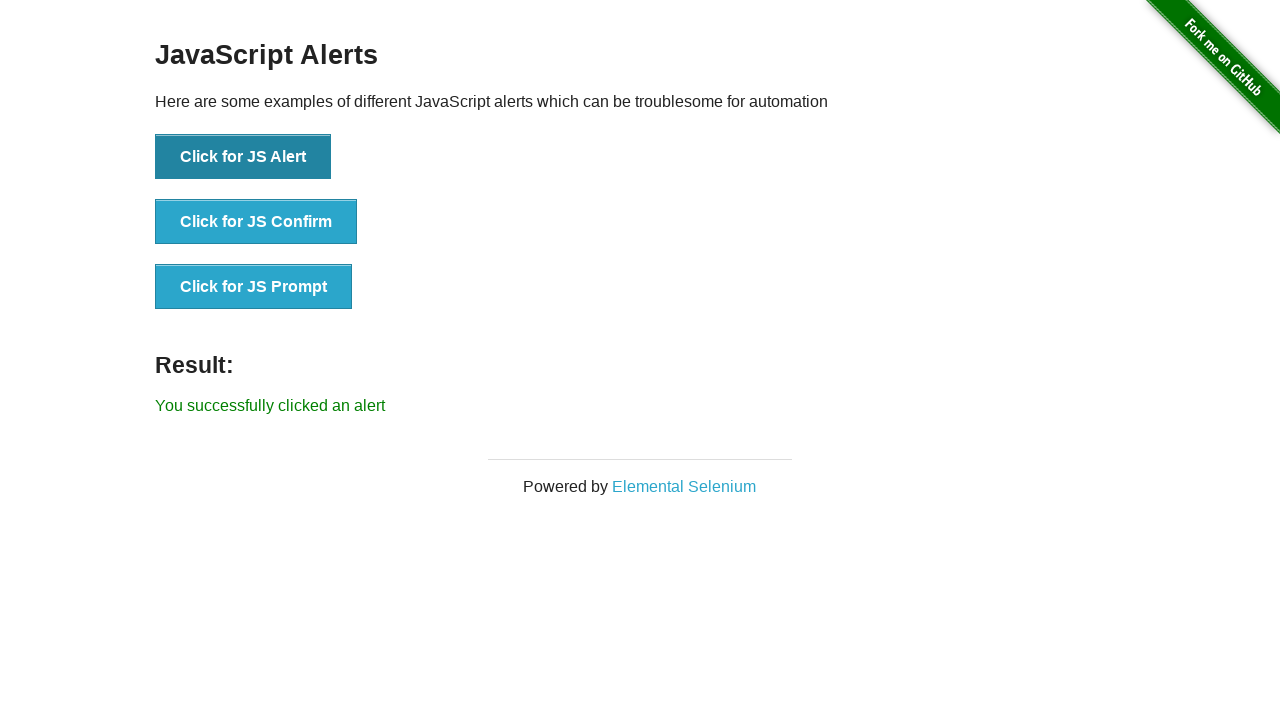

Retrieved result message text content
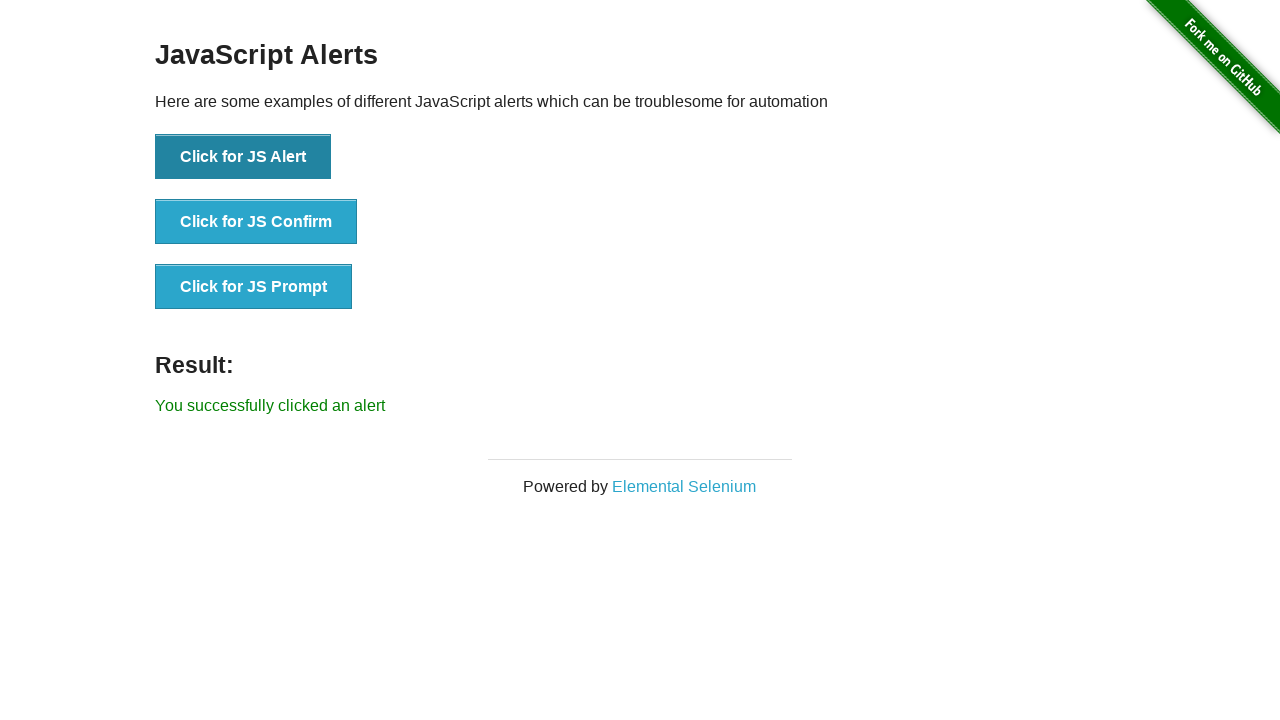

Verified success message: 'You successfully clicked an alert'
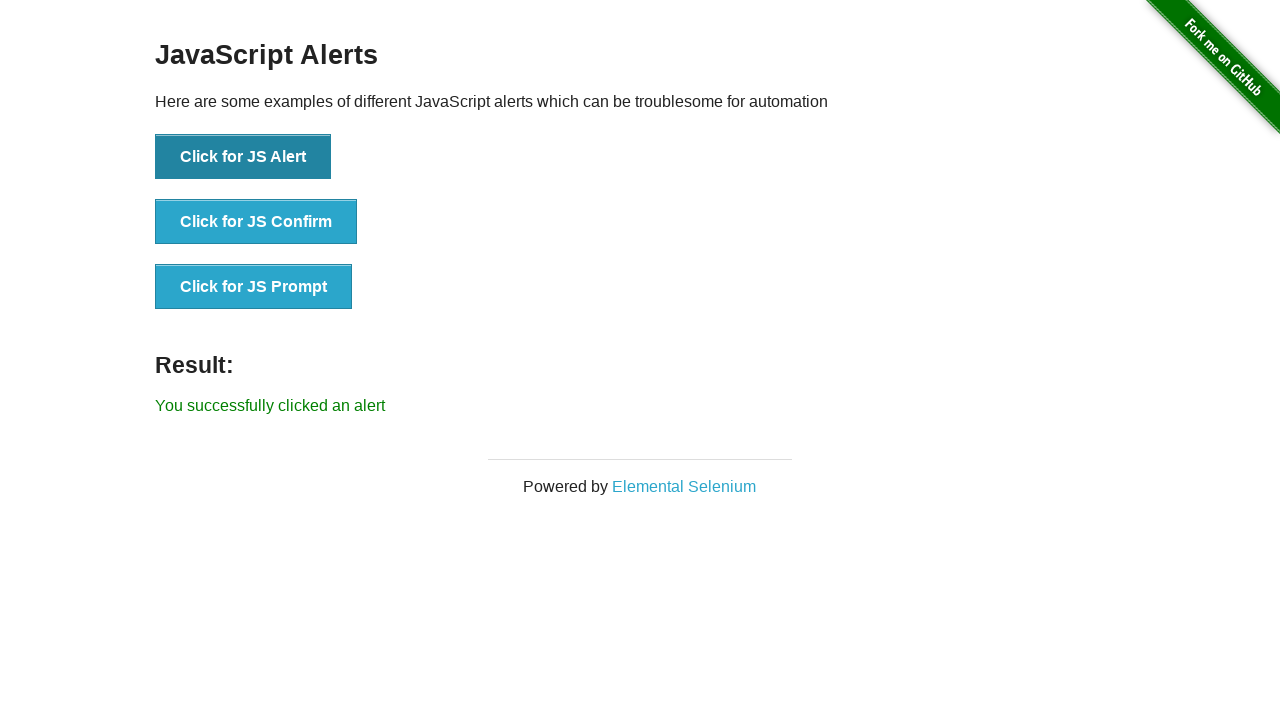

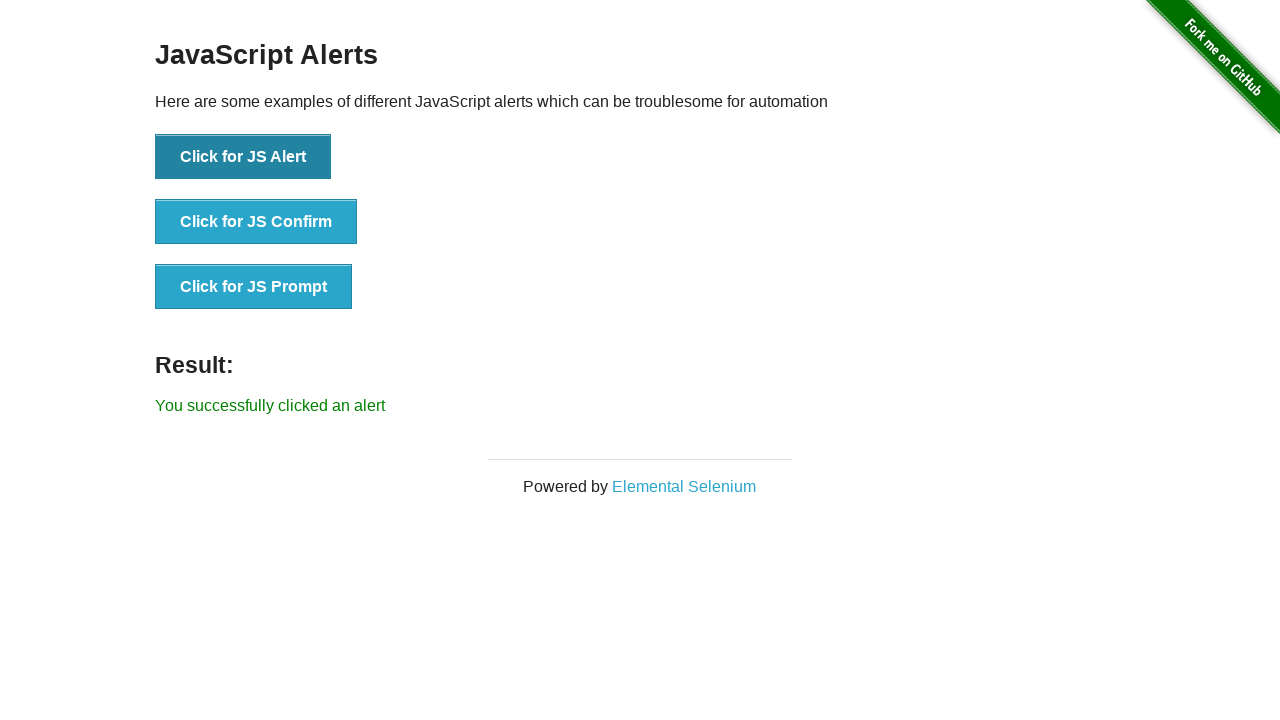